Navigates to the DemoQA automation practice form page. This is a minimal test that only loads the page without performing any further actions.

Starting URL: https://demoqa.com/automation-practice-form

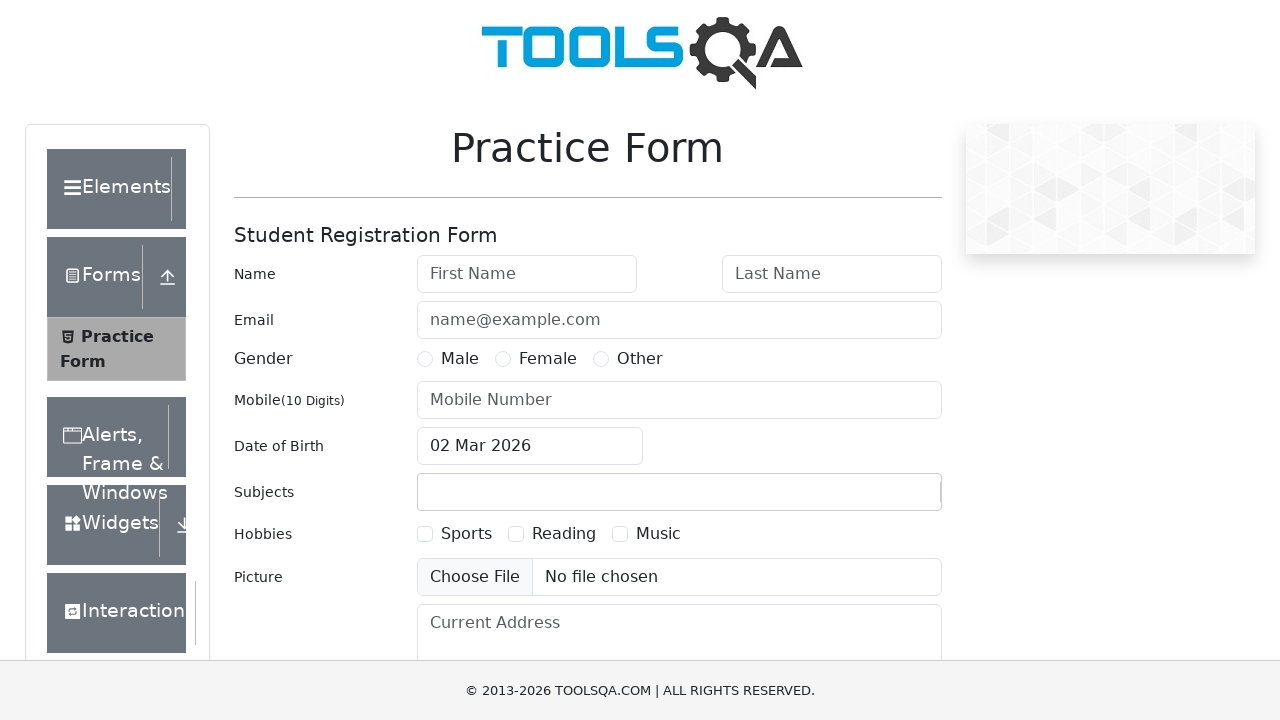

DemoQA automation practice form page loaded and form element visible
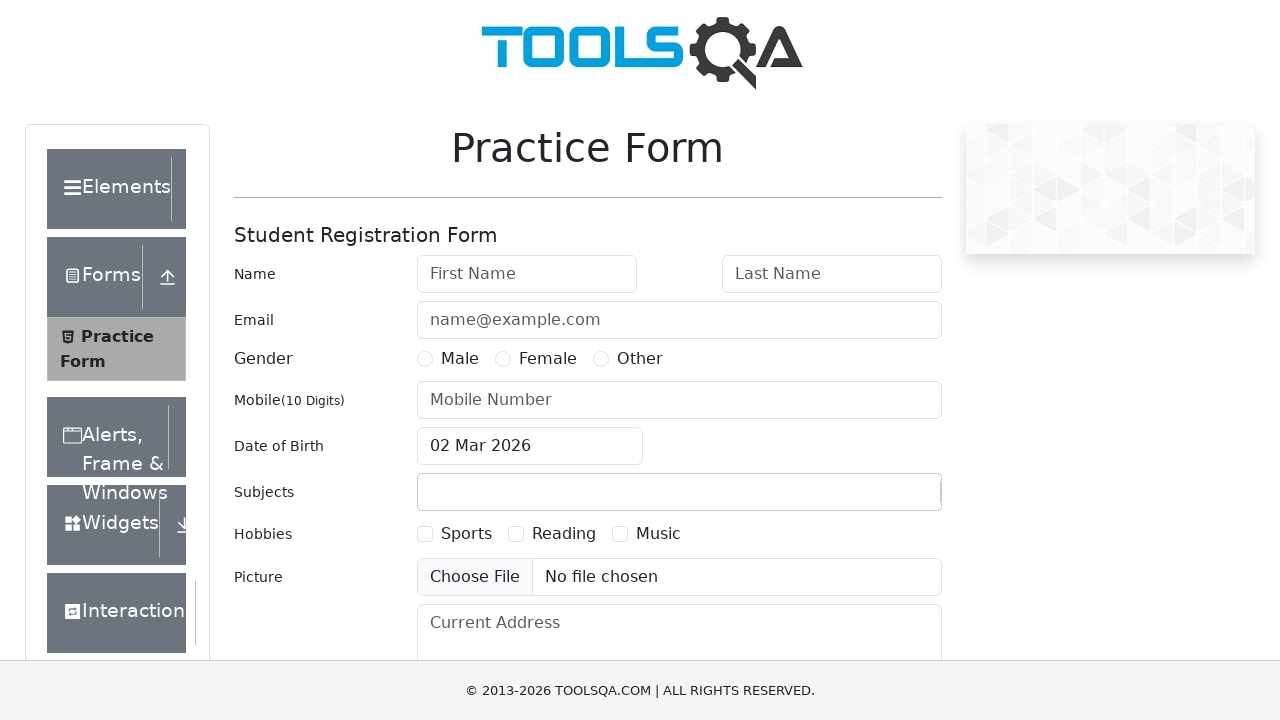

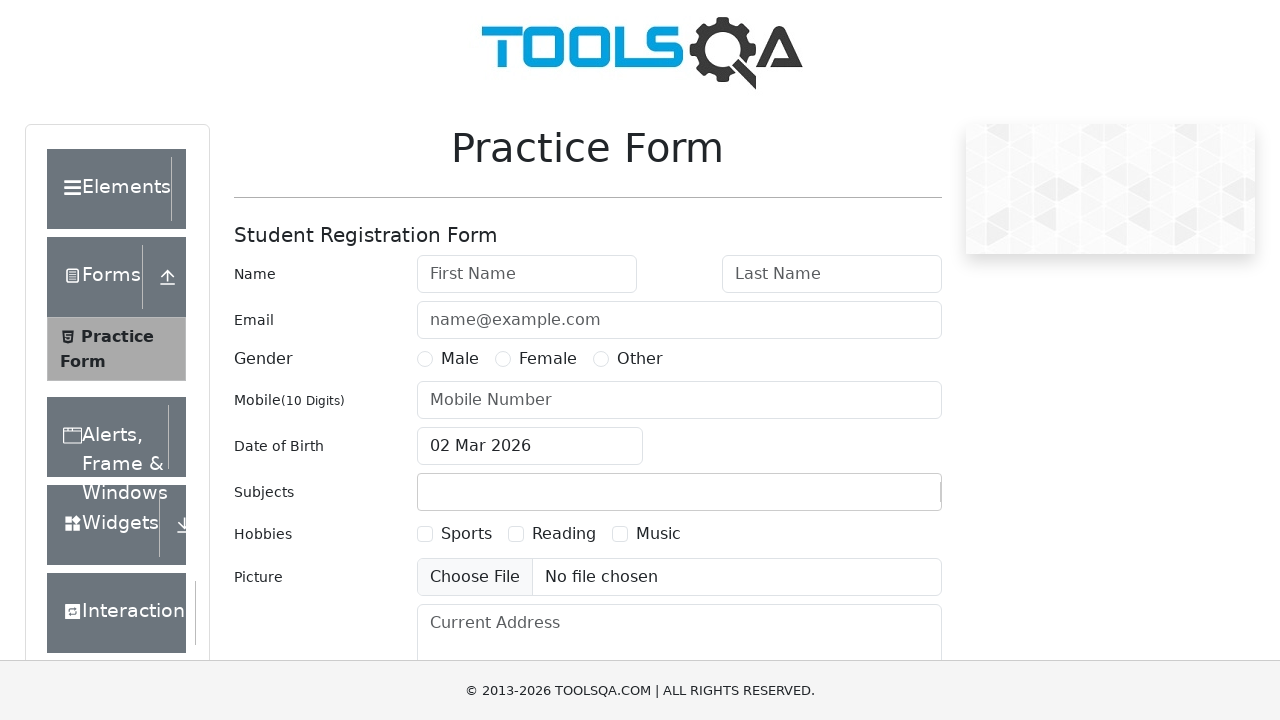